Tests dropdown selection functionality by selecting options using different methods (by index, by value, and by visible text) on a practice automation page

Starting URL: https://rahulshettyacademy.com/AutomationPractice/

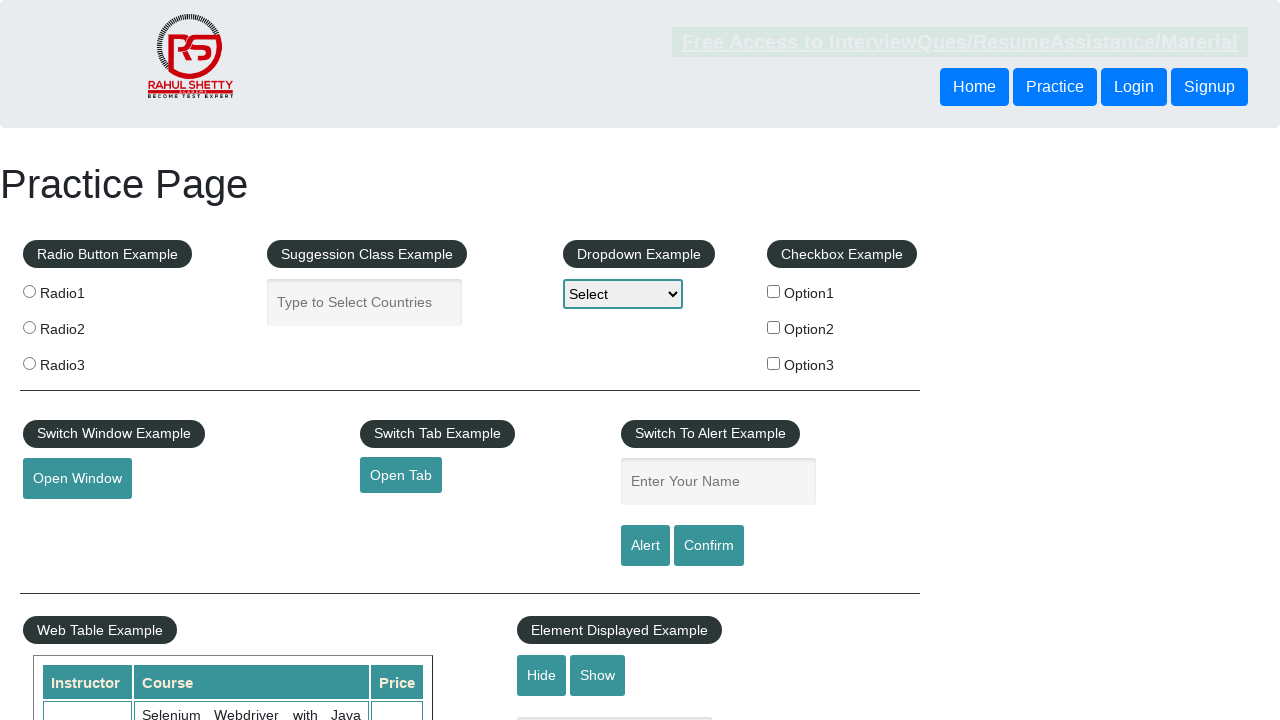

Selected Option1 by index 1 on #dropdown-class-example
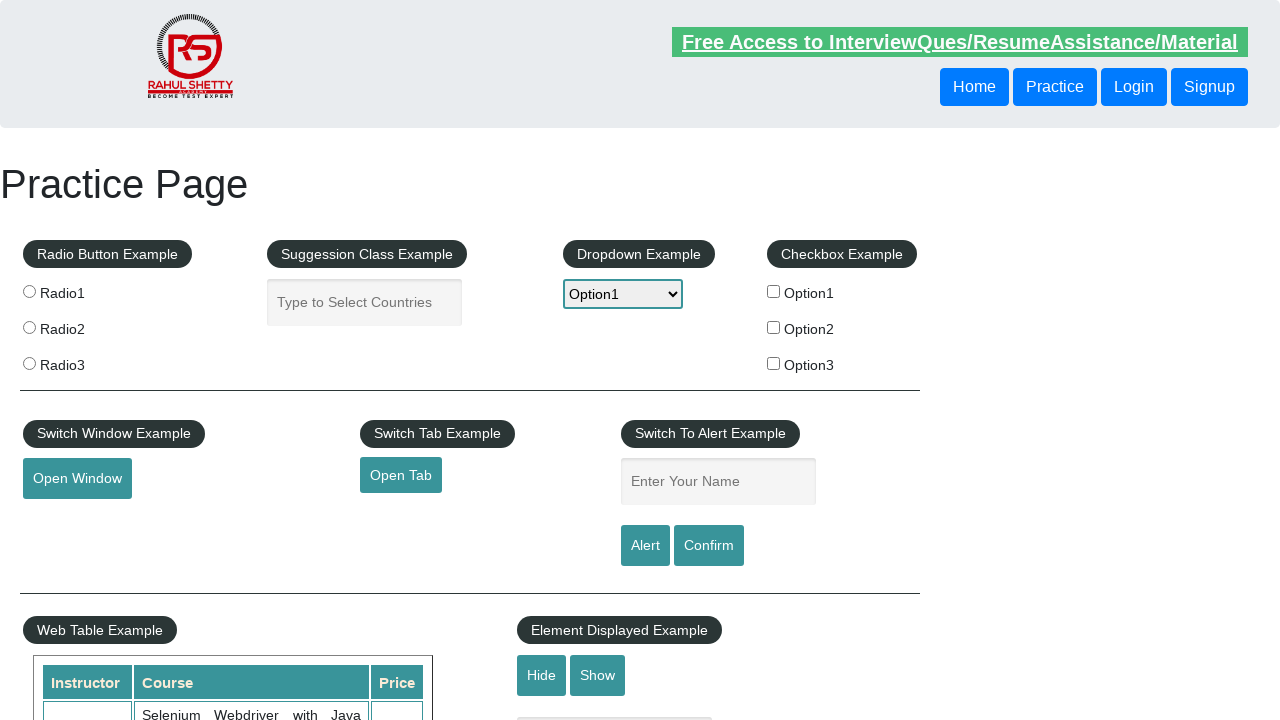

Selected option3 by value on #dropdown-class-example
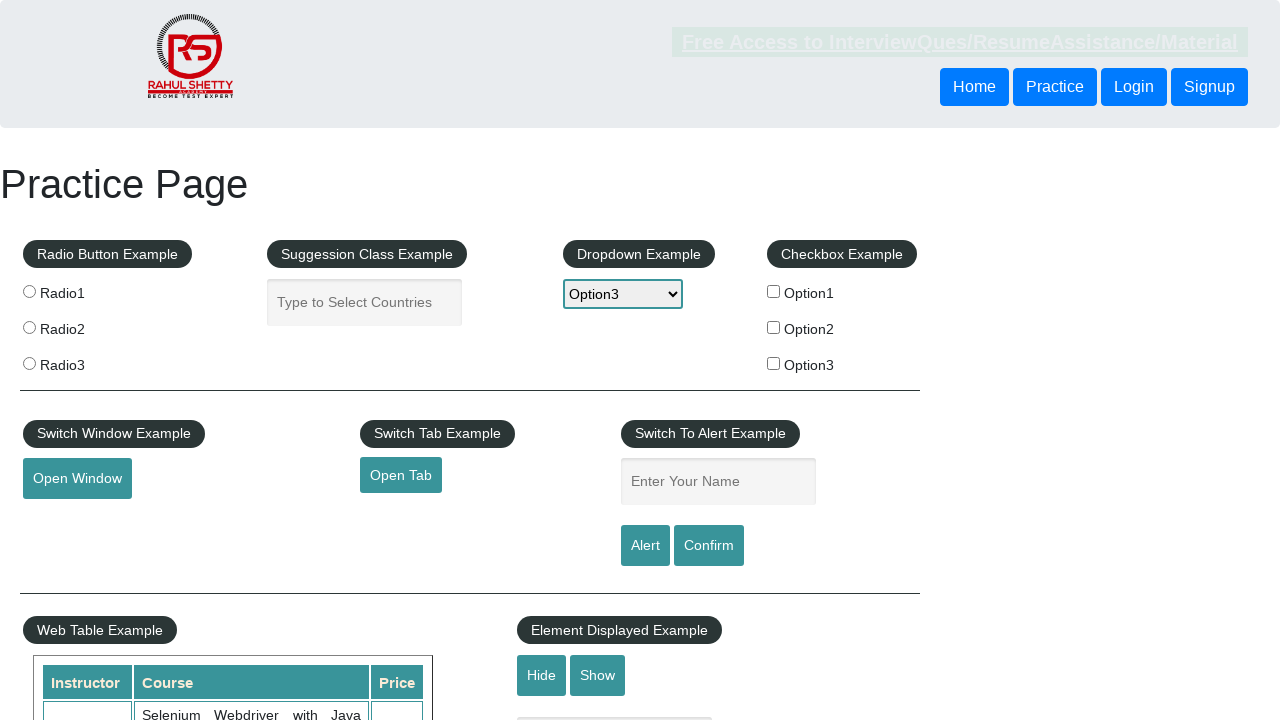

Selected default 'Select' option by visible text on #dropdown-class-example
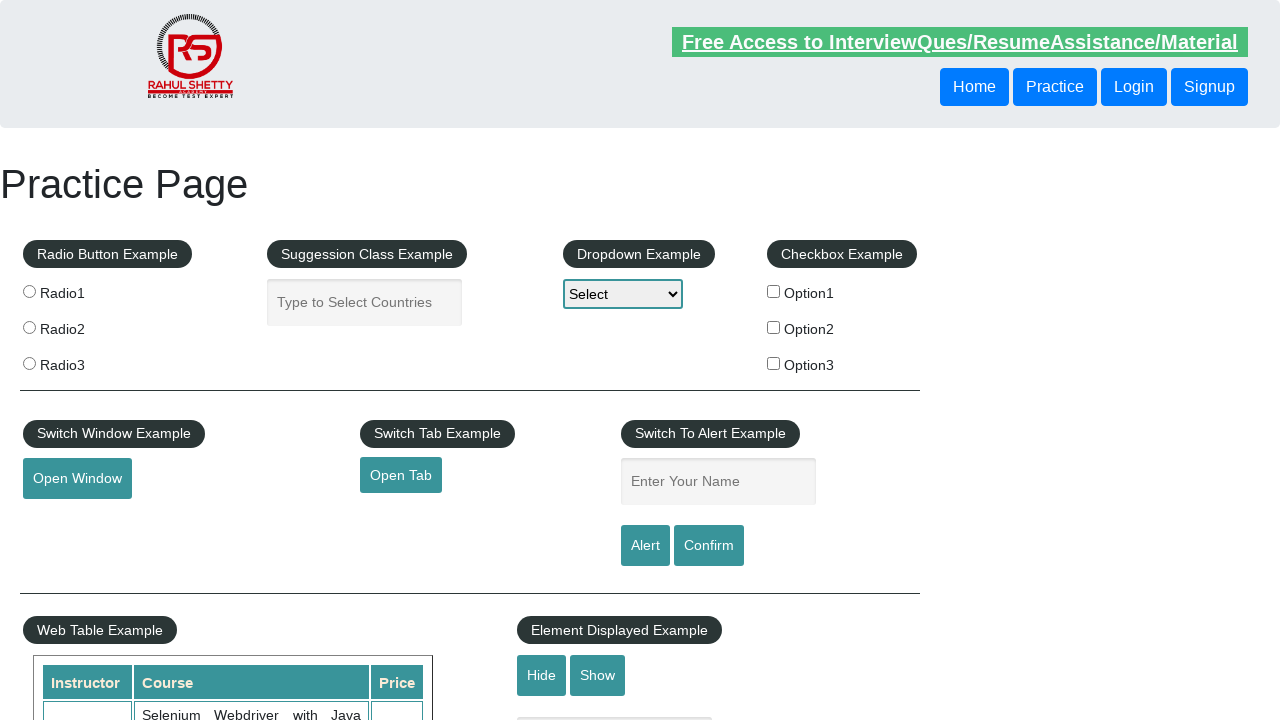

Selected Option1 by index 1 on #dropdown-class-example
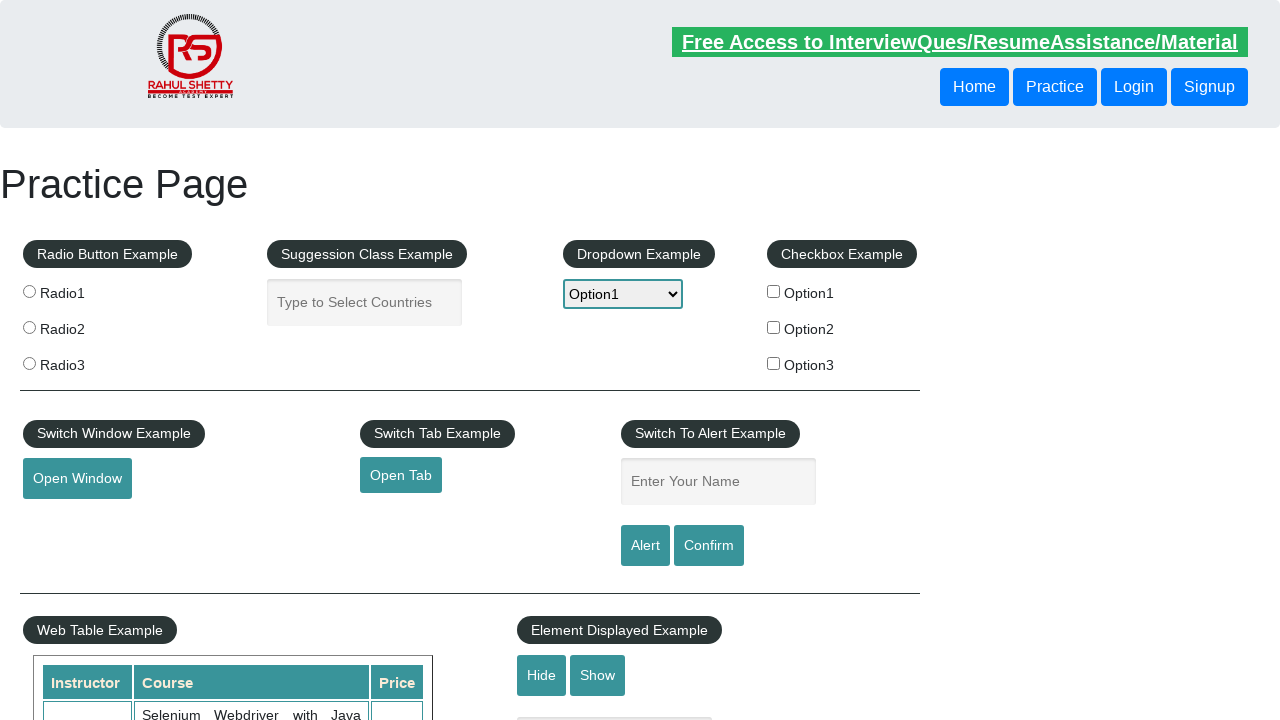

Selected Option2 by index 2 on #dropdown-class-example
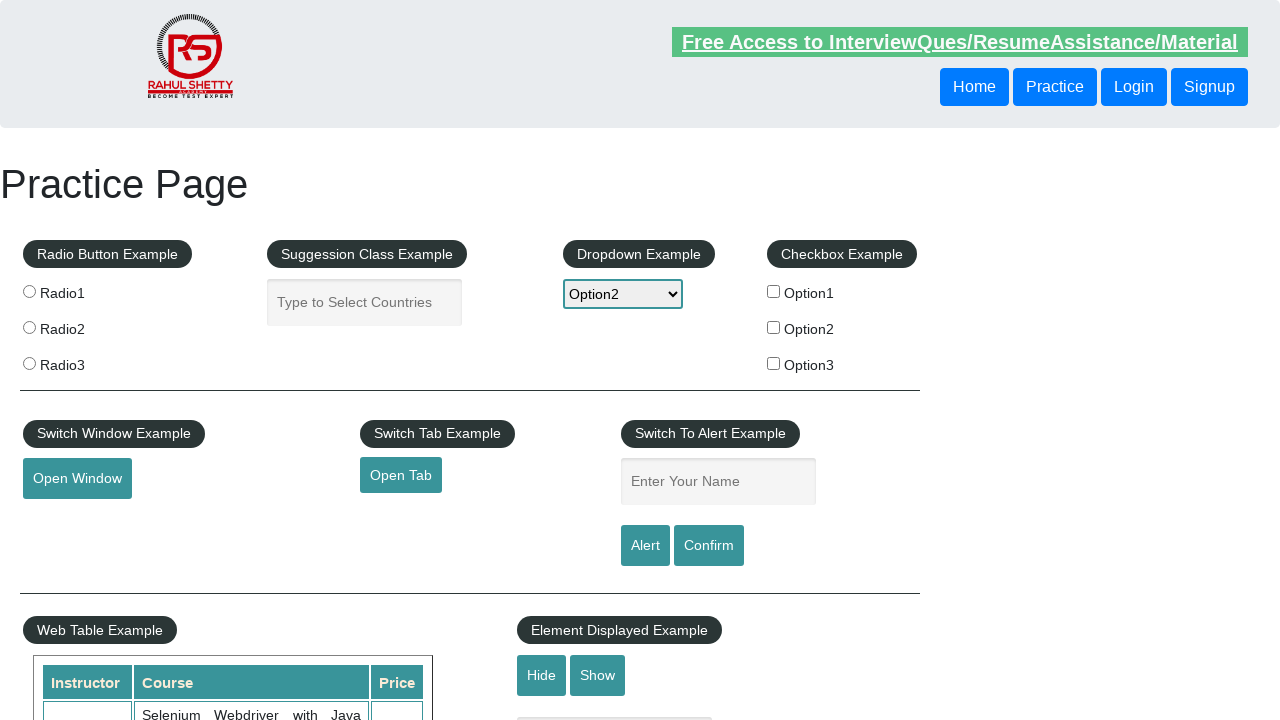

Selected Option3 by index 3 on #dropdown-class-example
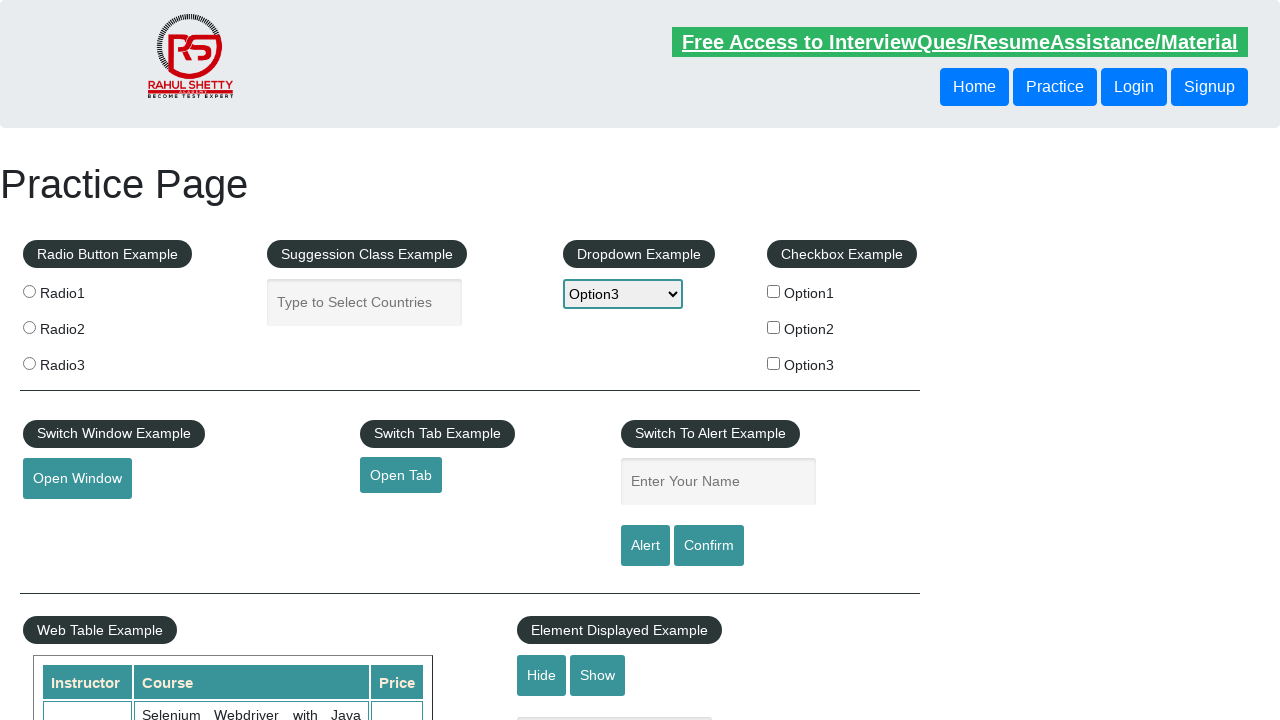

Selected default 'Select' option to reset dropdown on #dropdown-class-example
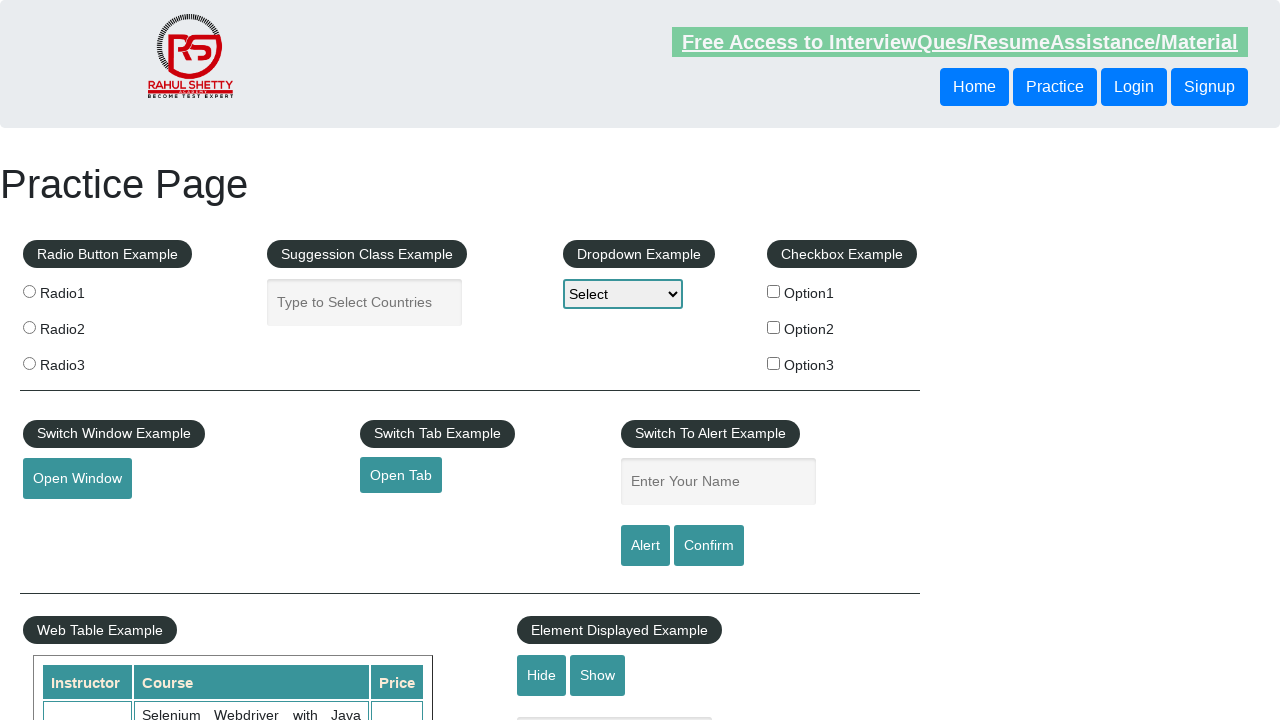

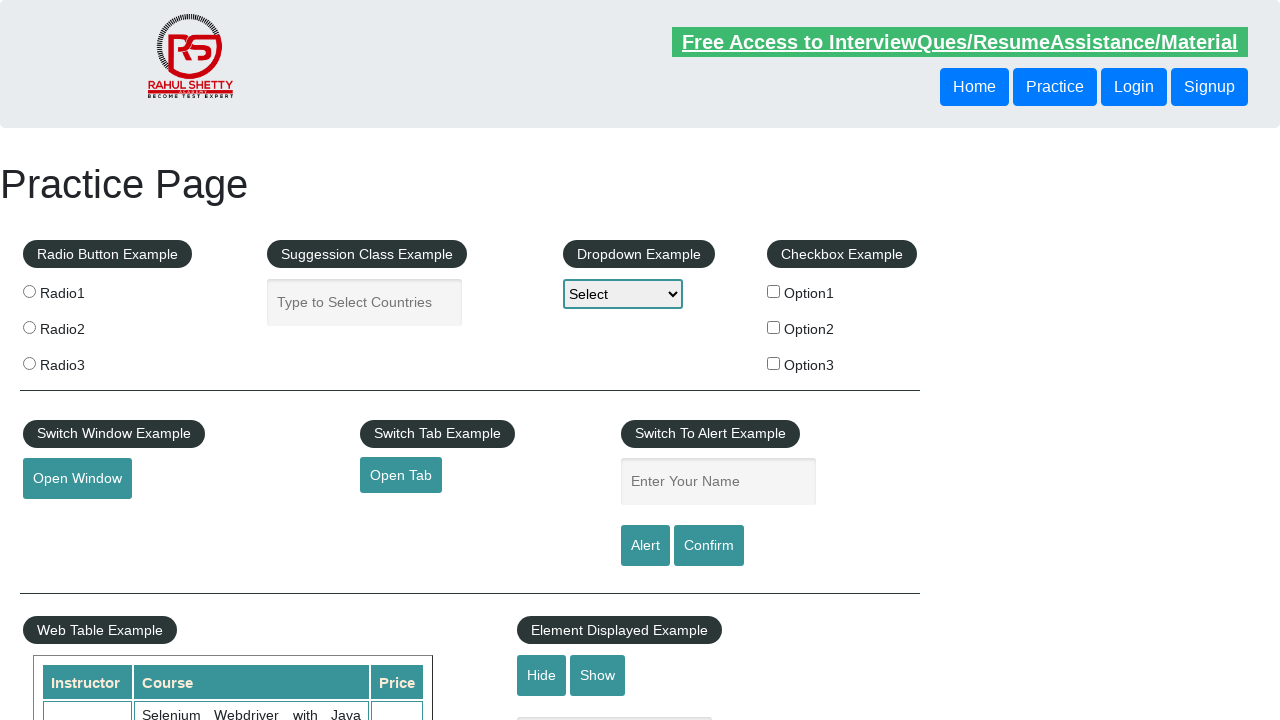